Tests adding a product to cart and then deleting it from the cart on a demo e-commerce site

Starting URL: https://www.demoblaze.com/

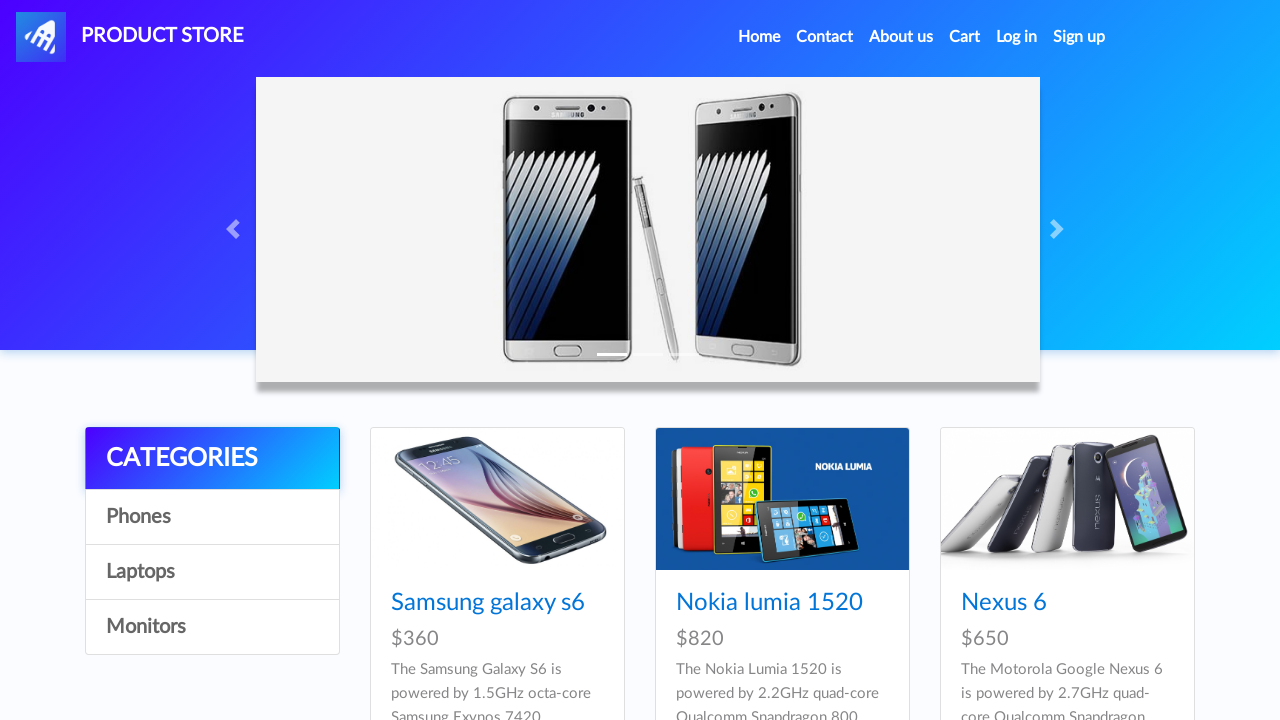

Clicked on the first product in the list at (488, 603) on xpath=//div[@id='tbodyid']/div[1]/div/div/h4/a
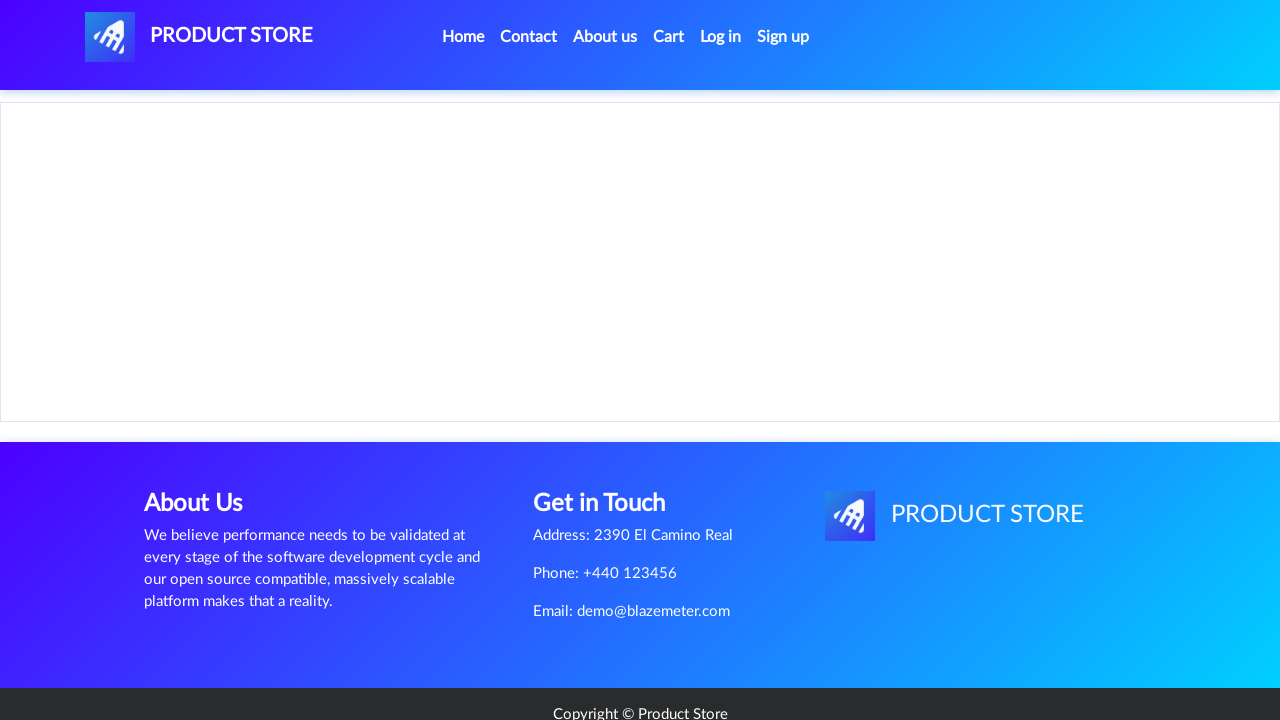

Clicked 'Add to cart' button on product page at (610, 440) on xpath=//div[5]/div/div[2]/div[2]/div/a
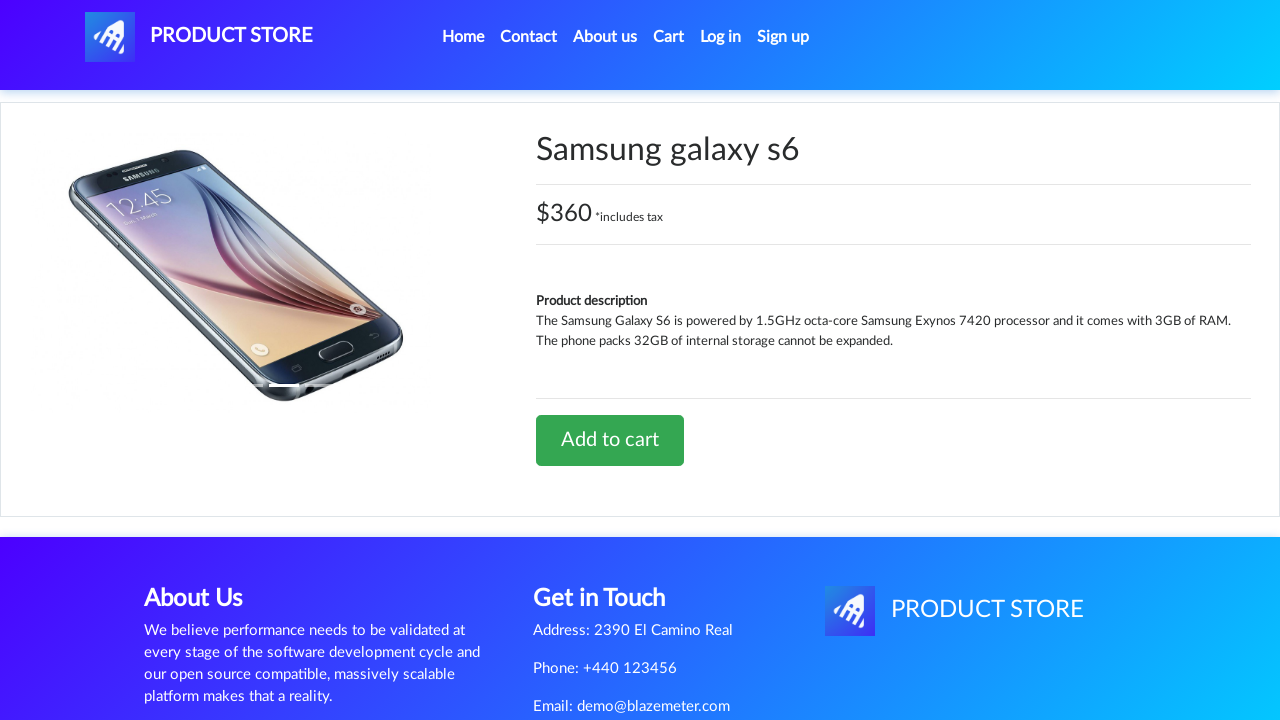

Accepted dialog alert after adding to cart
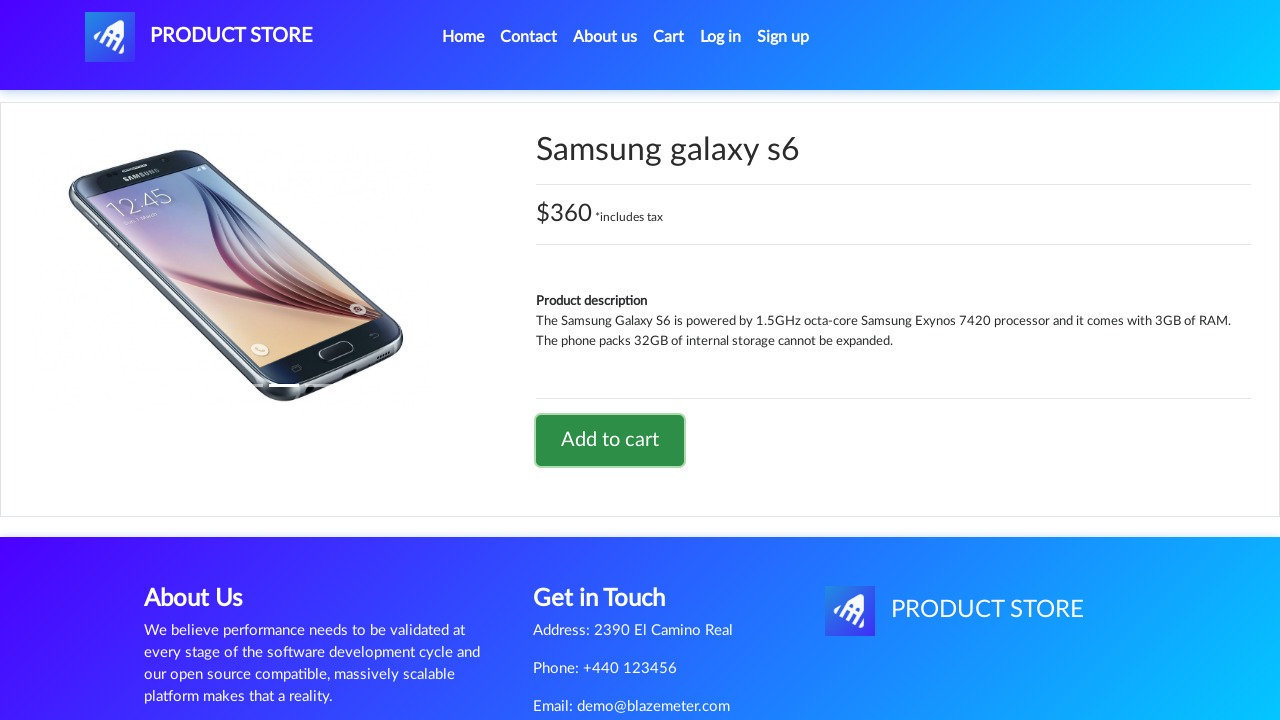

Navigated to cart page at (669, 37) on #cartur
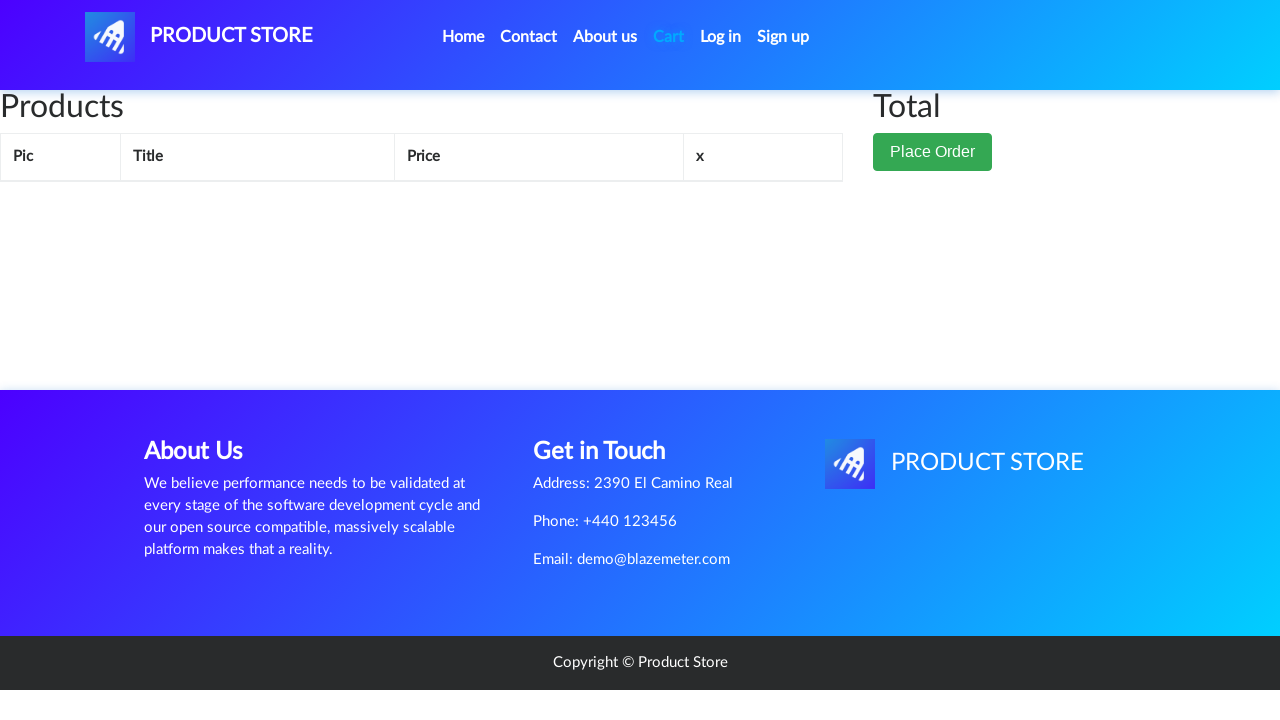

Clicked 'Delete' button to remove product from cart at (697, 205) on text=Delete
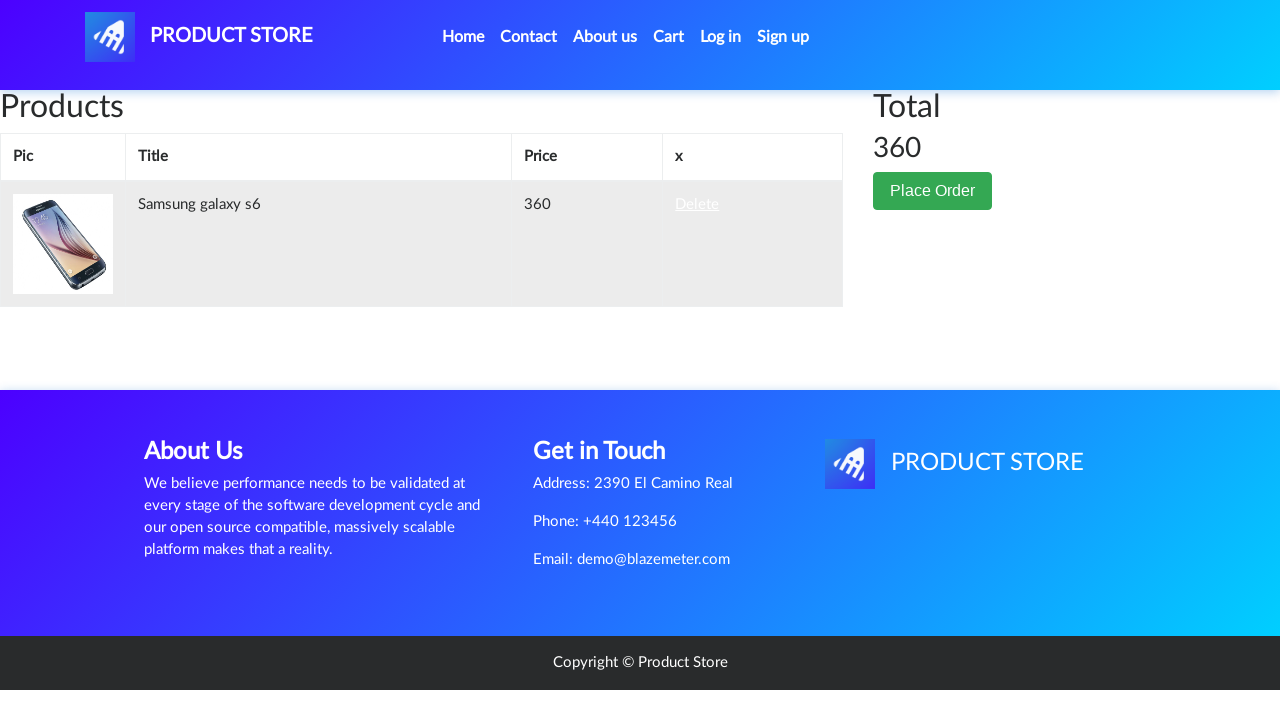

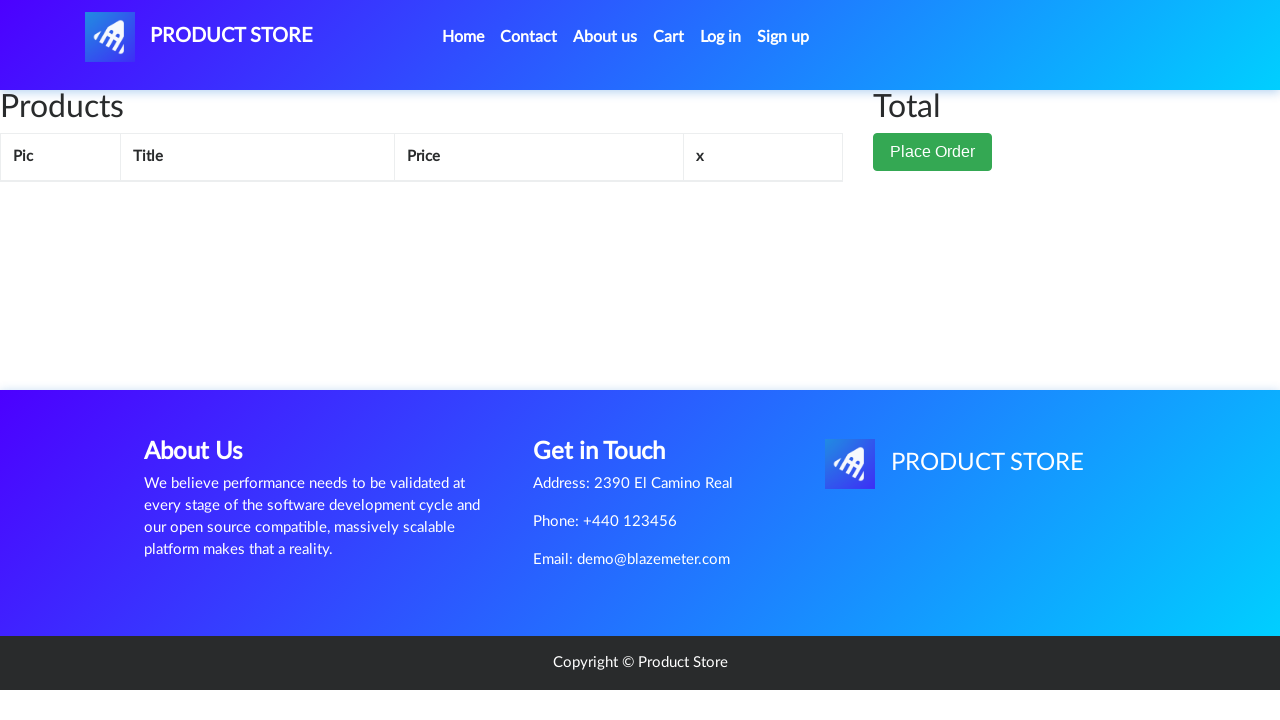